Tests the search functionality on the IFMG Sabará website by searching for "edital" and verifying the search results contain the search term

Starting URL: https://www.ifmg.edu.br/sabara

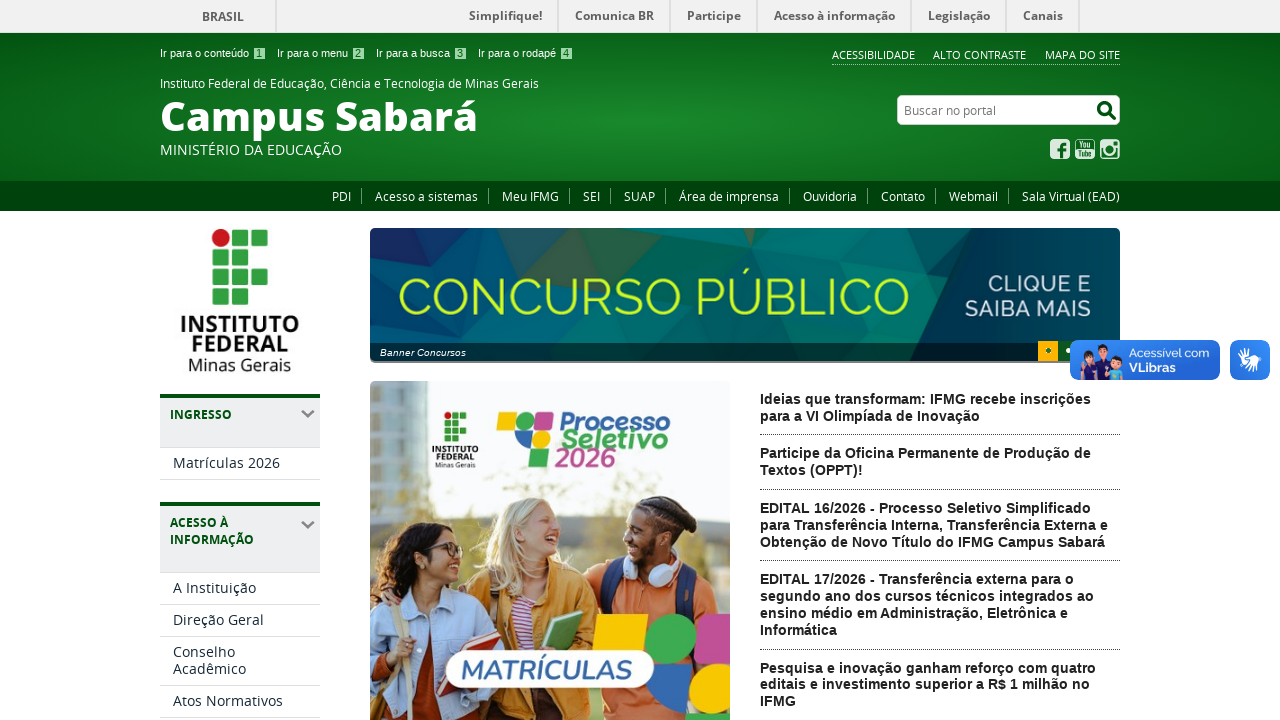

Filled search field with 'edital' on #nolivesearchGadget
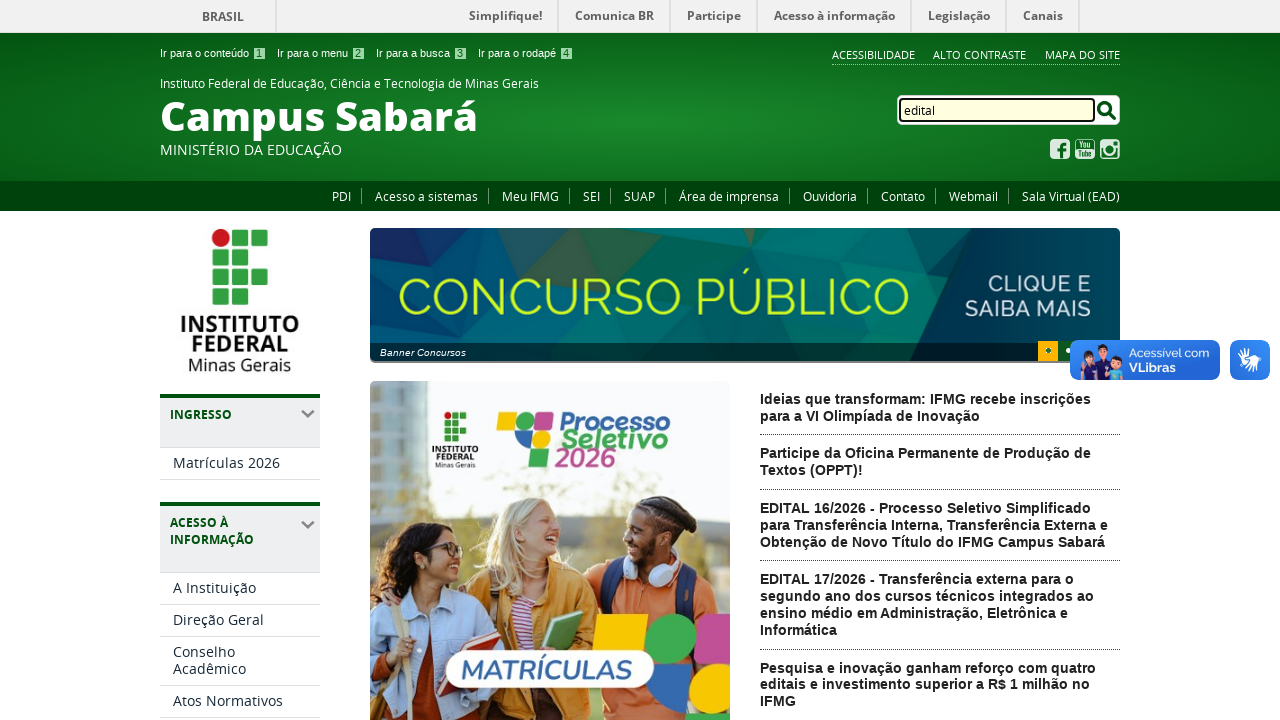

Pressed Enter to submit search form on #nolivesearchGadget
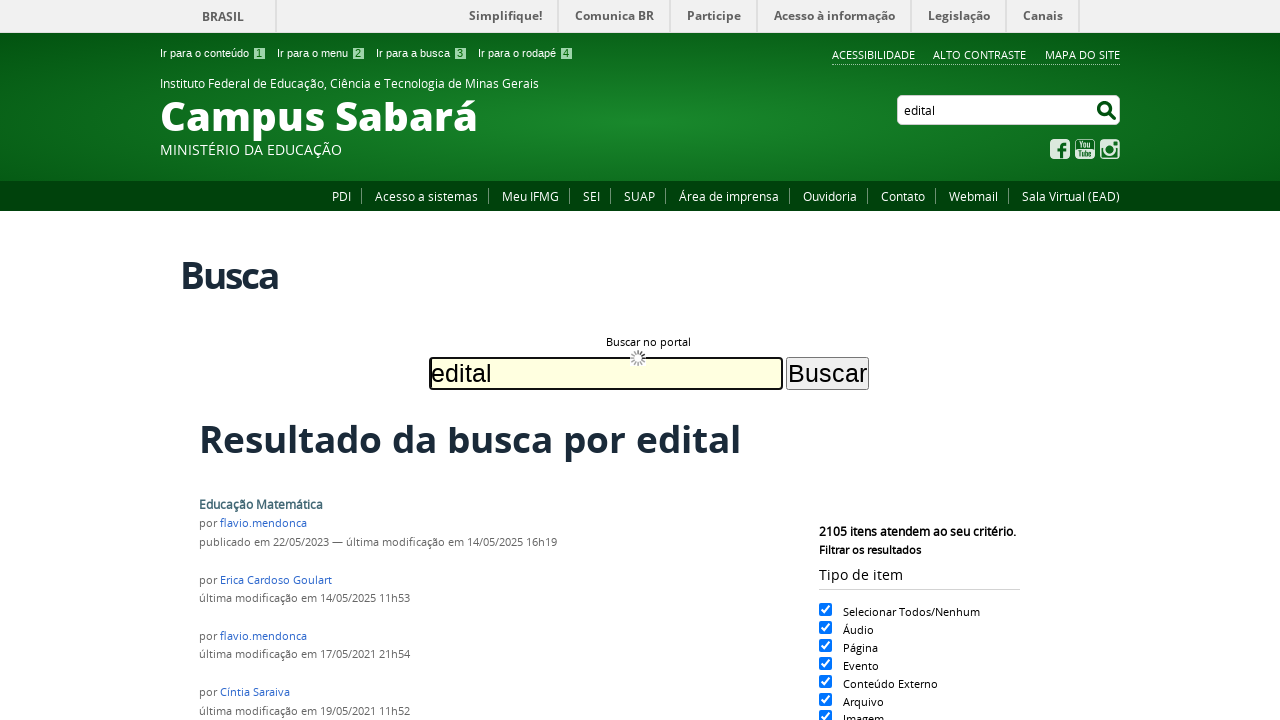

Search results loaded with highlighted search term
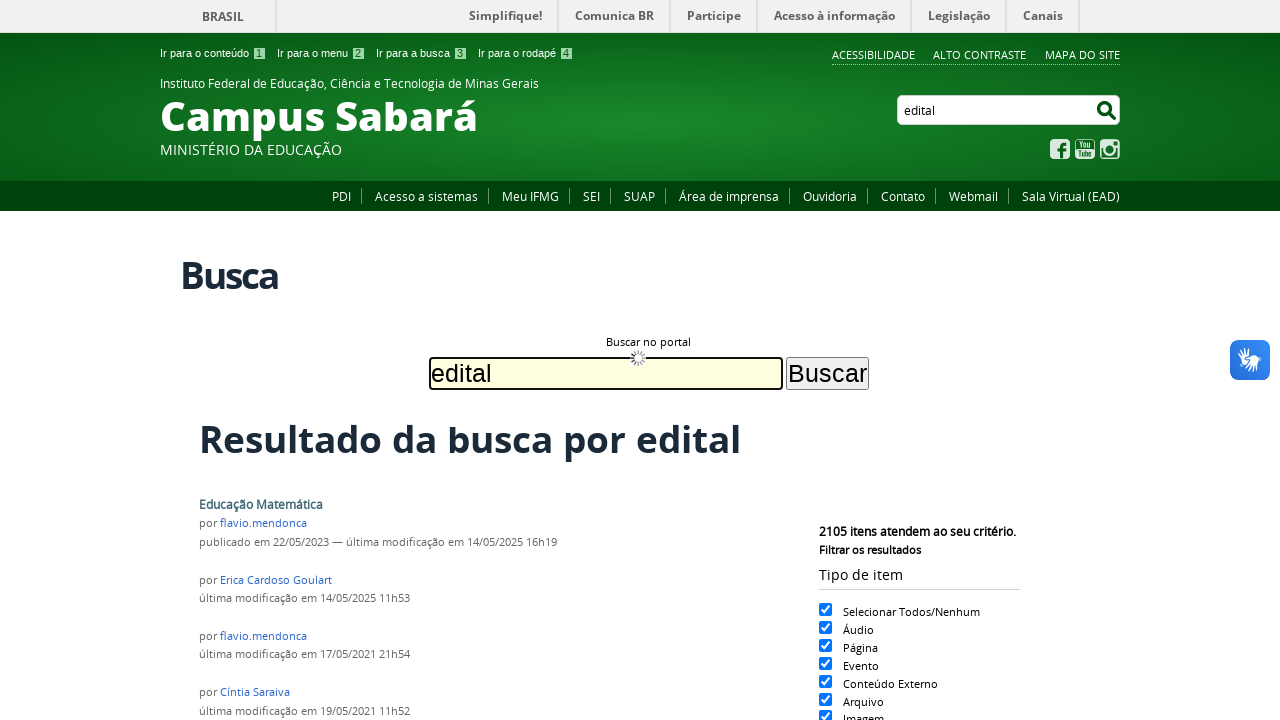

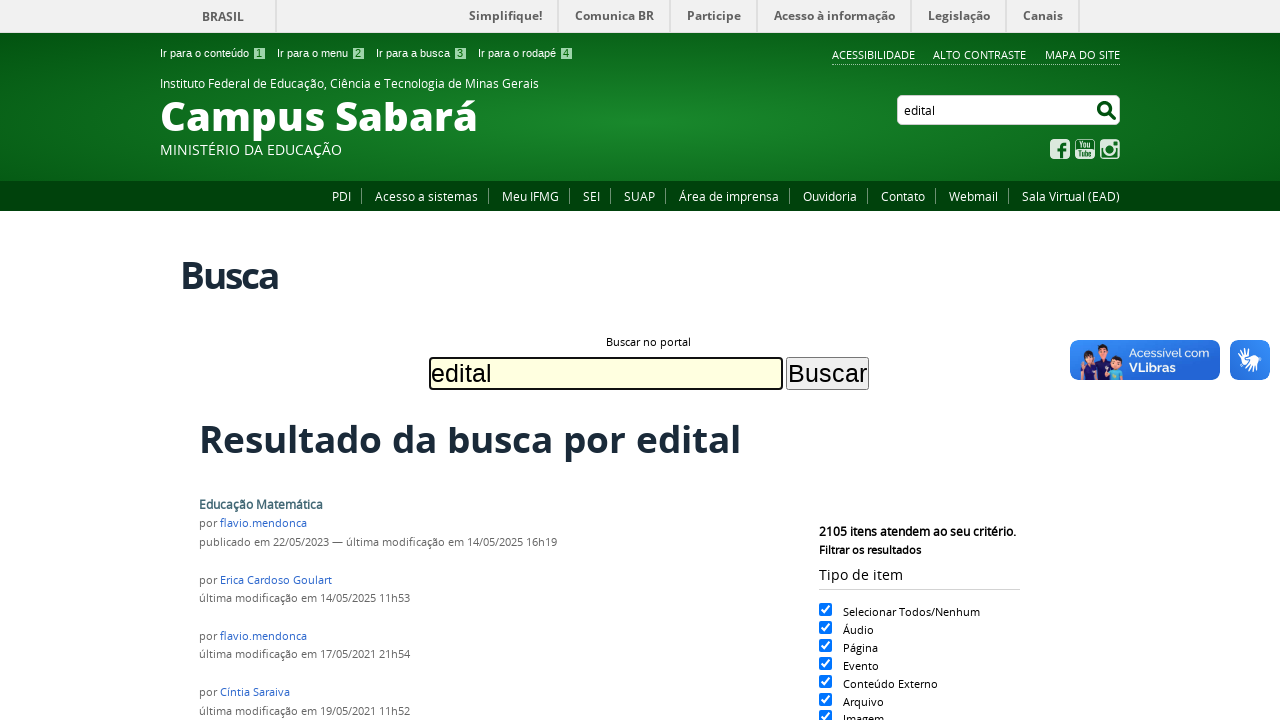